Tests the Elements text box form by filling in user details (name, email, address) and submitting the form

Starting URL: https://demoqa.com/

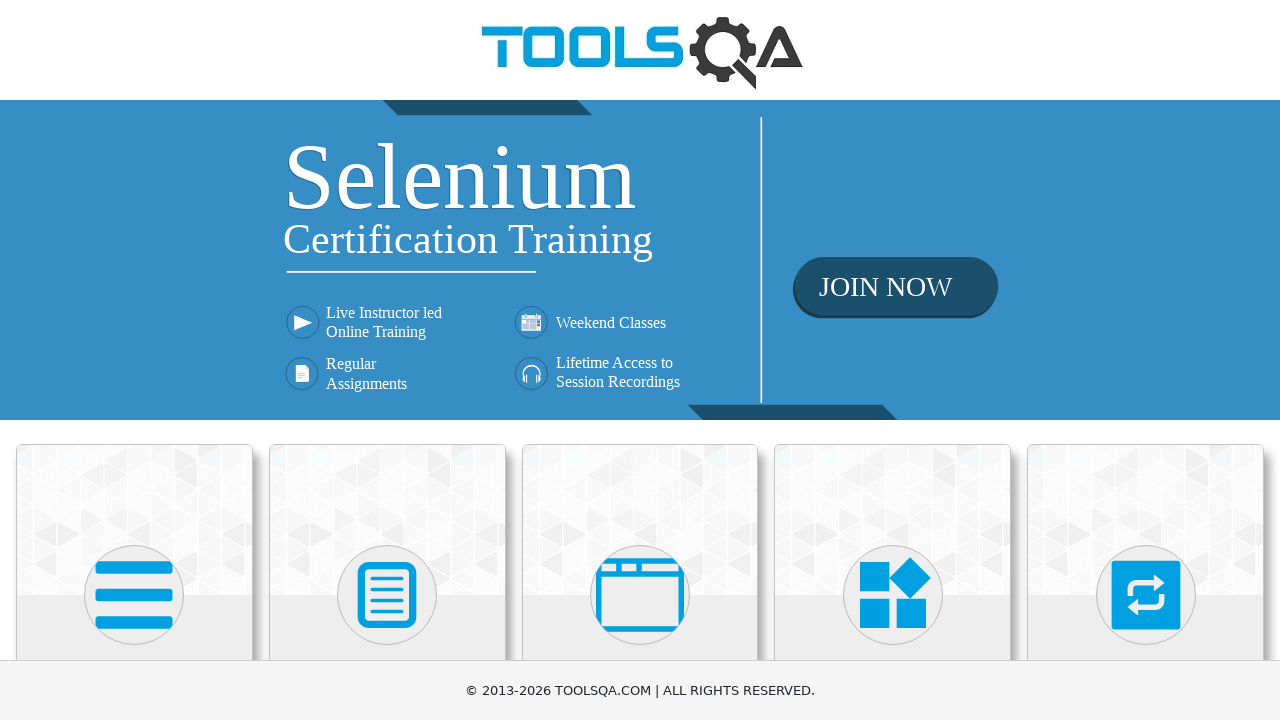

Clicked on Elements section at (134, 360) on xpath=//h5[text()='Elements']
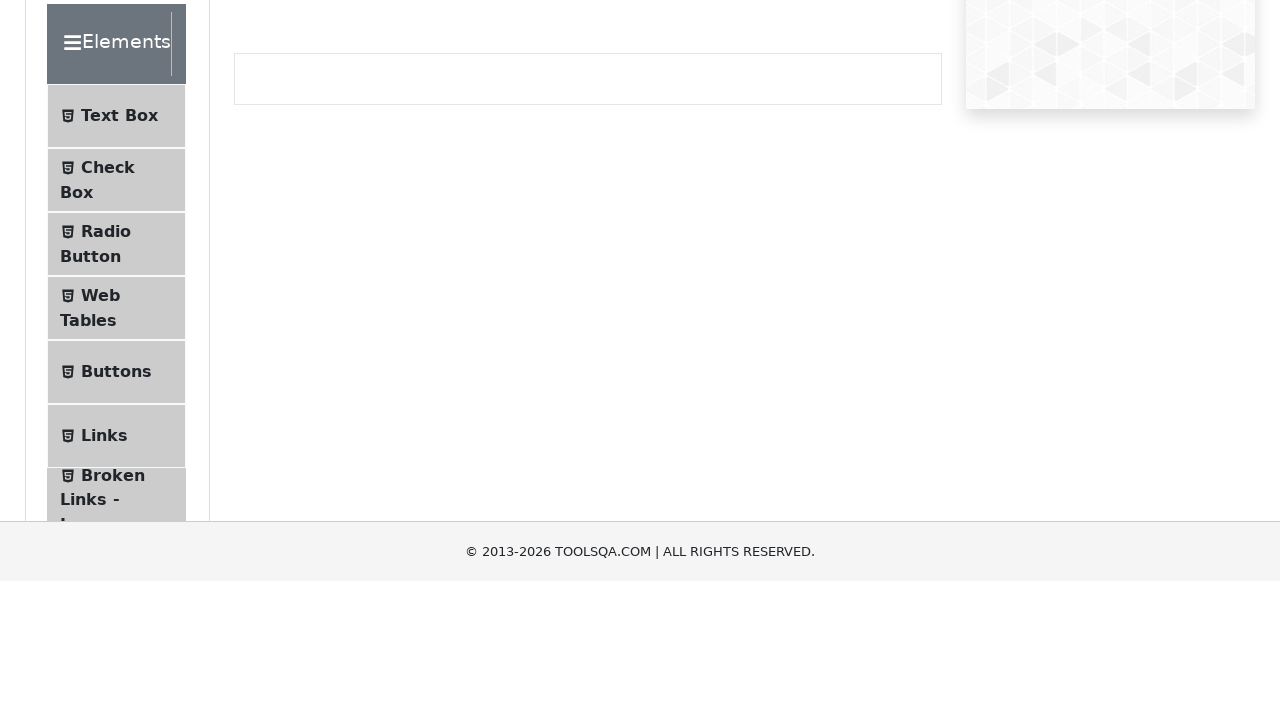

Clicked on Text Box menu item at (116, 261) on #item-0
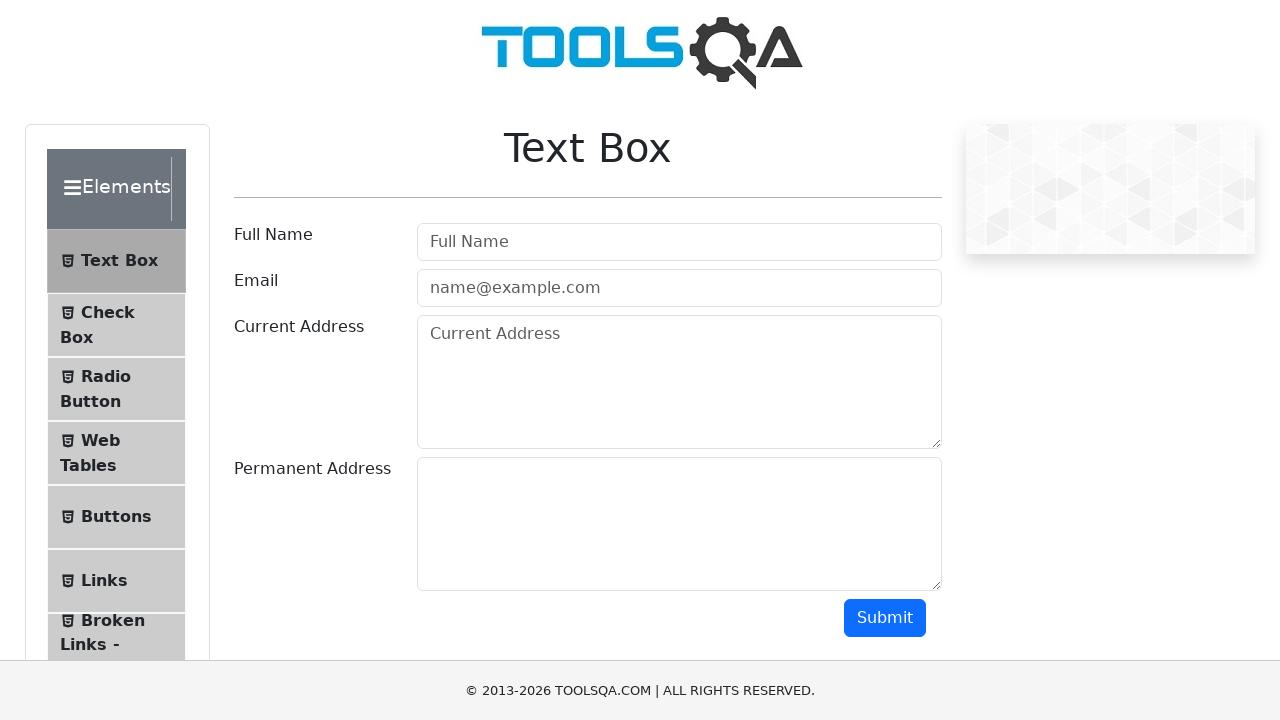

Filled in user name field with 'Aleksandra' on #userName
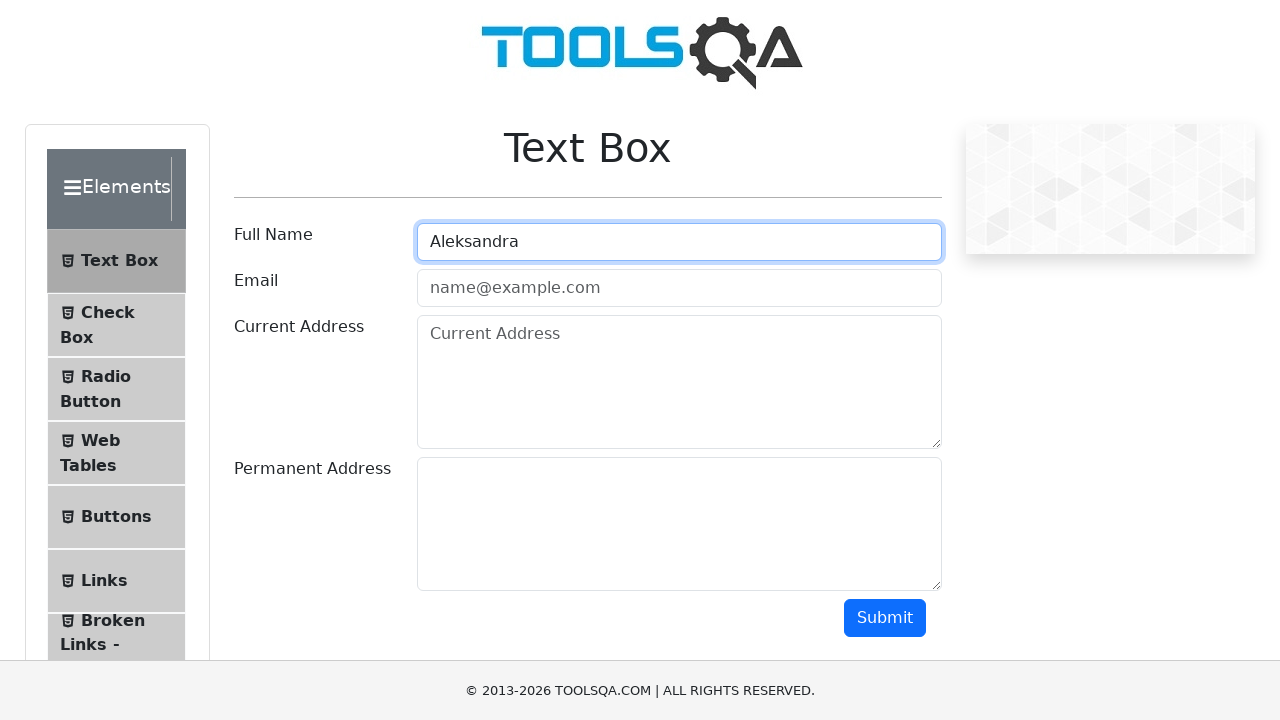

Filled in email field with 'aleksandra.test@example.com' on #userEmail
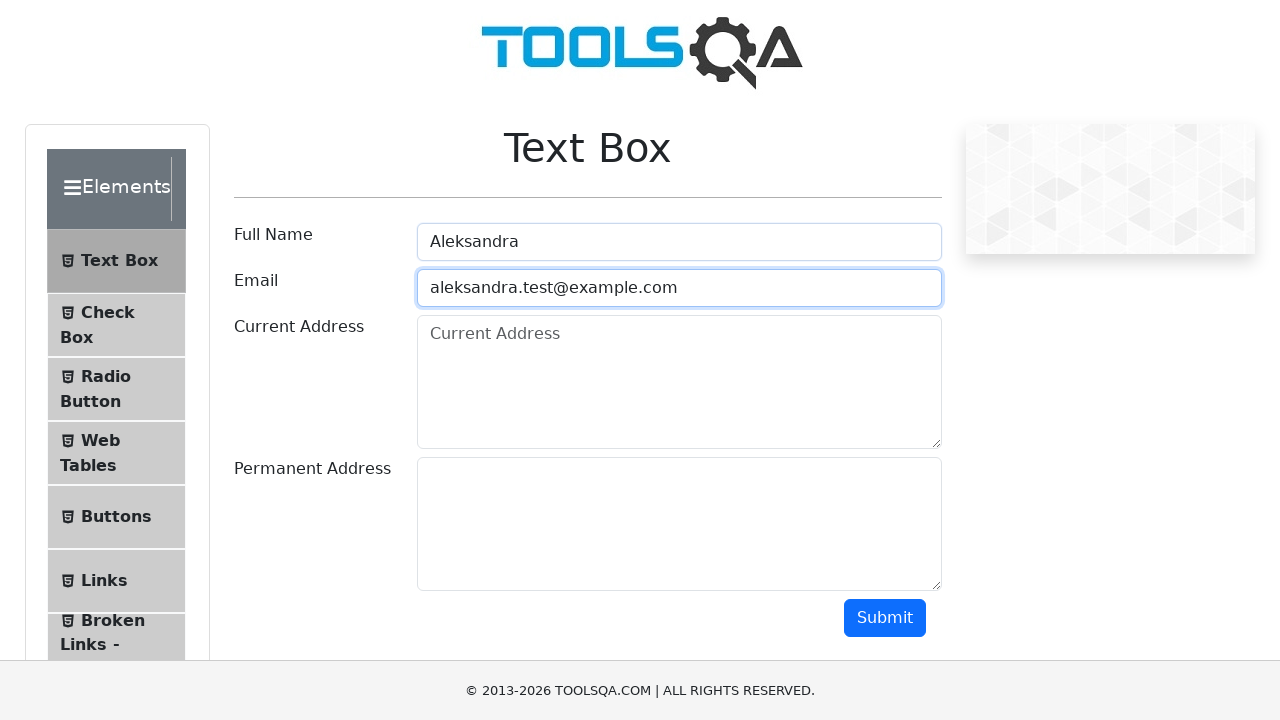

Filled in address field with 'Moscow, Russia' on #currentAddress
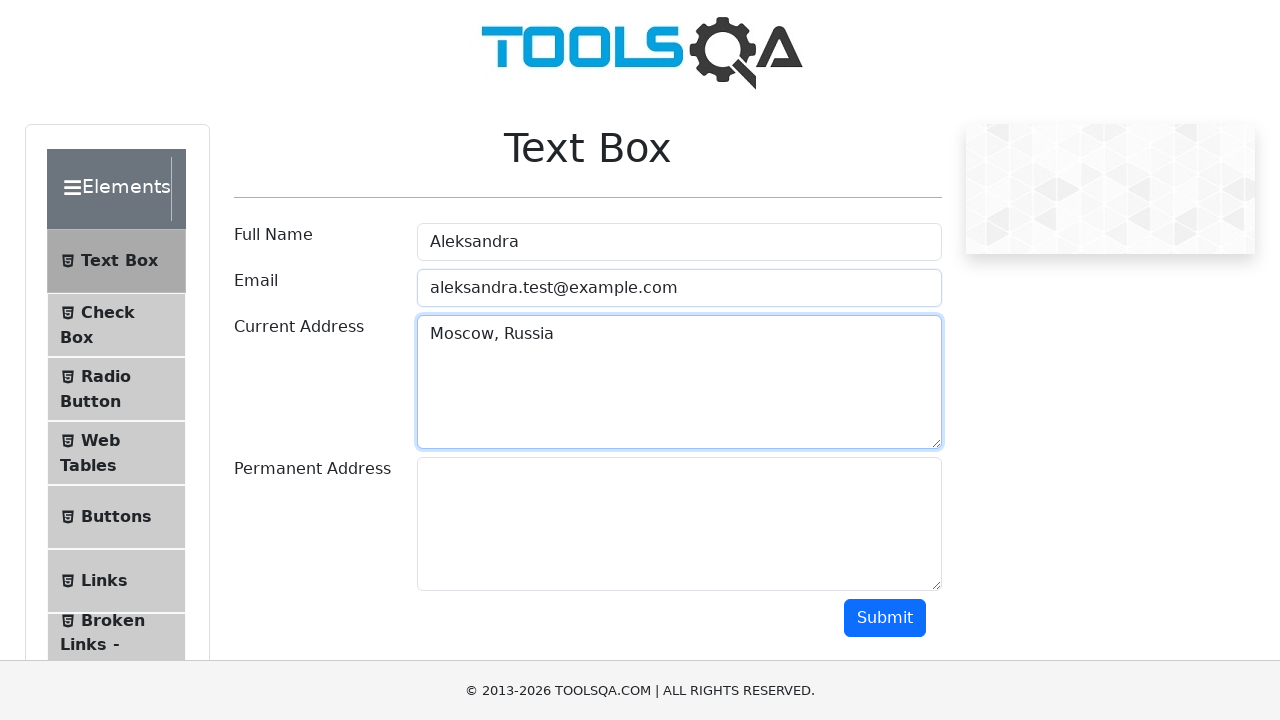

Clicked submit button to submit the form at (885, 618) on #submit
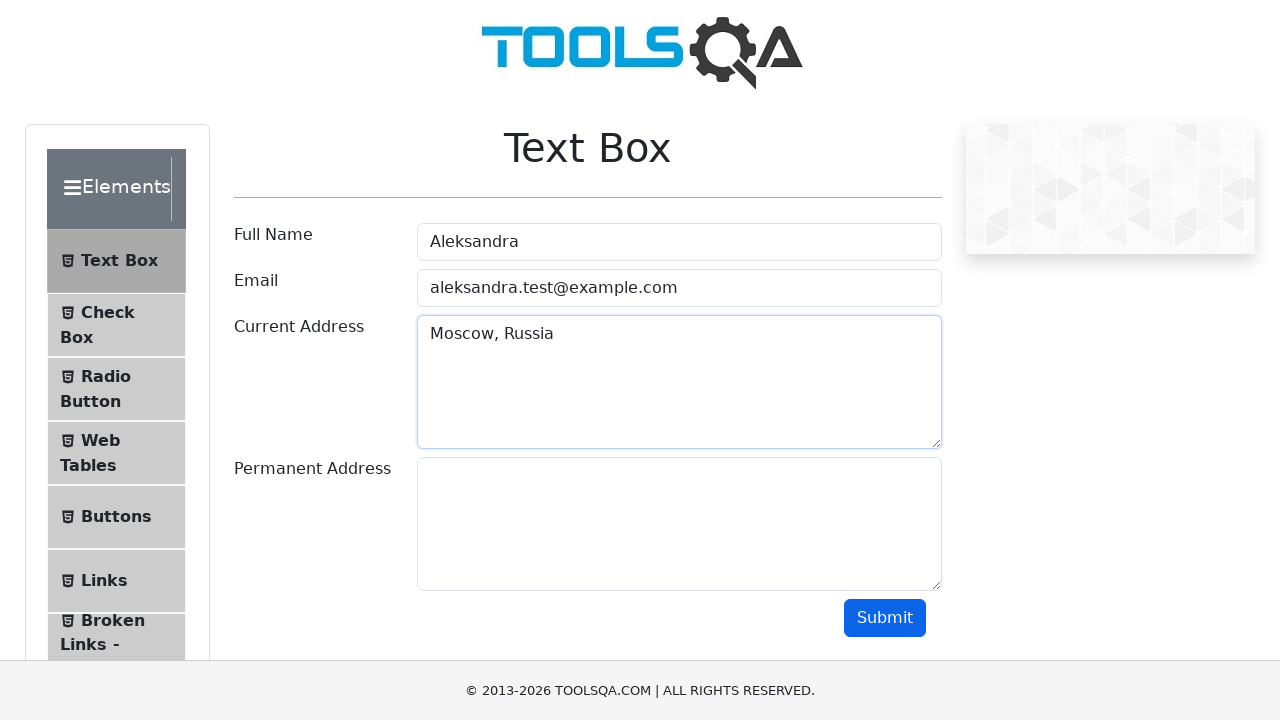

Form submission output appeared
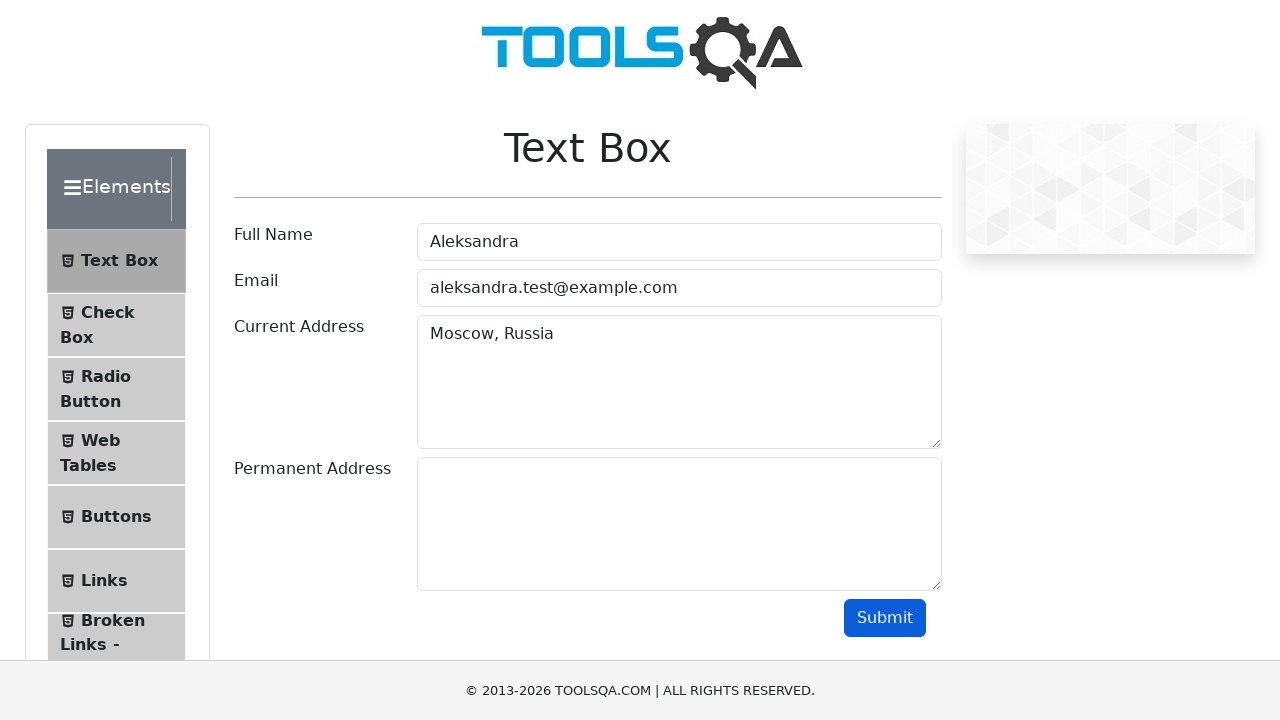

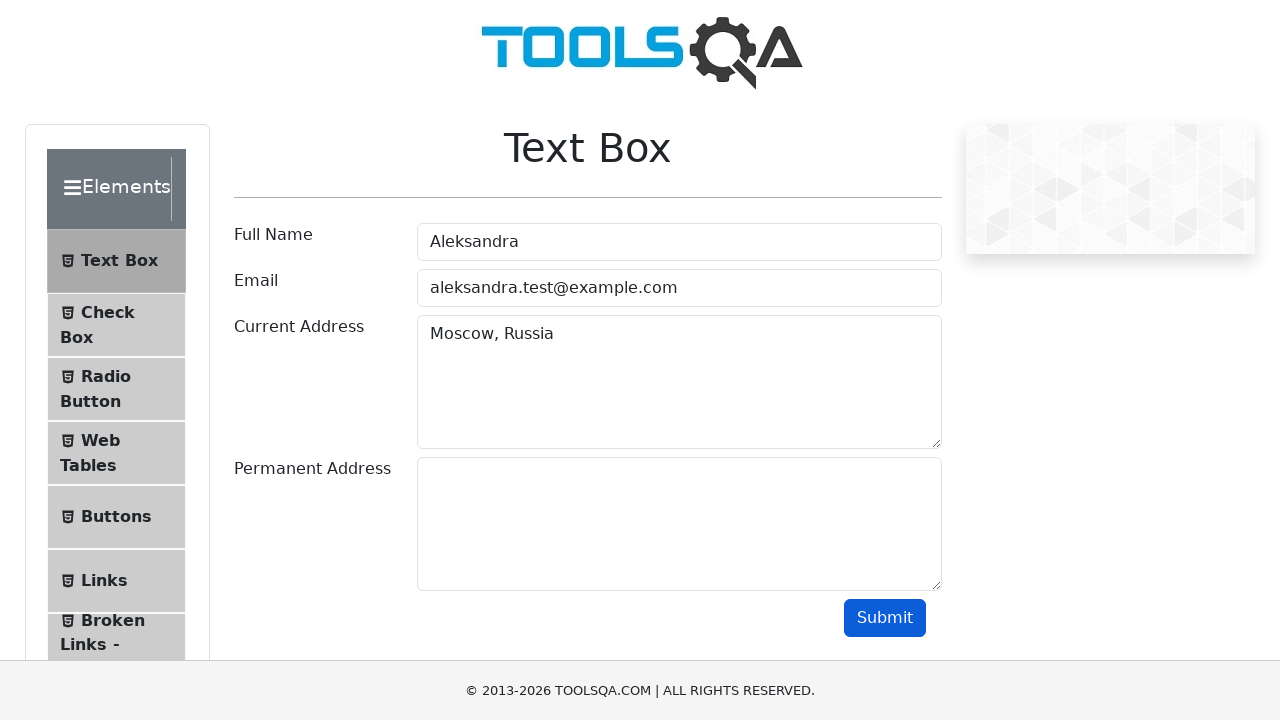